Tests modal dialog functionality by clicking a button to open a modal and then clicking the close button to dismiss it

Starting URL: https://formy-project.herokuapp.com/modal

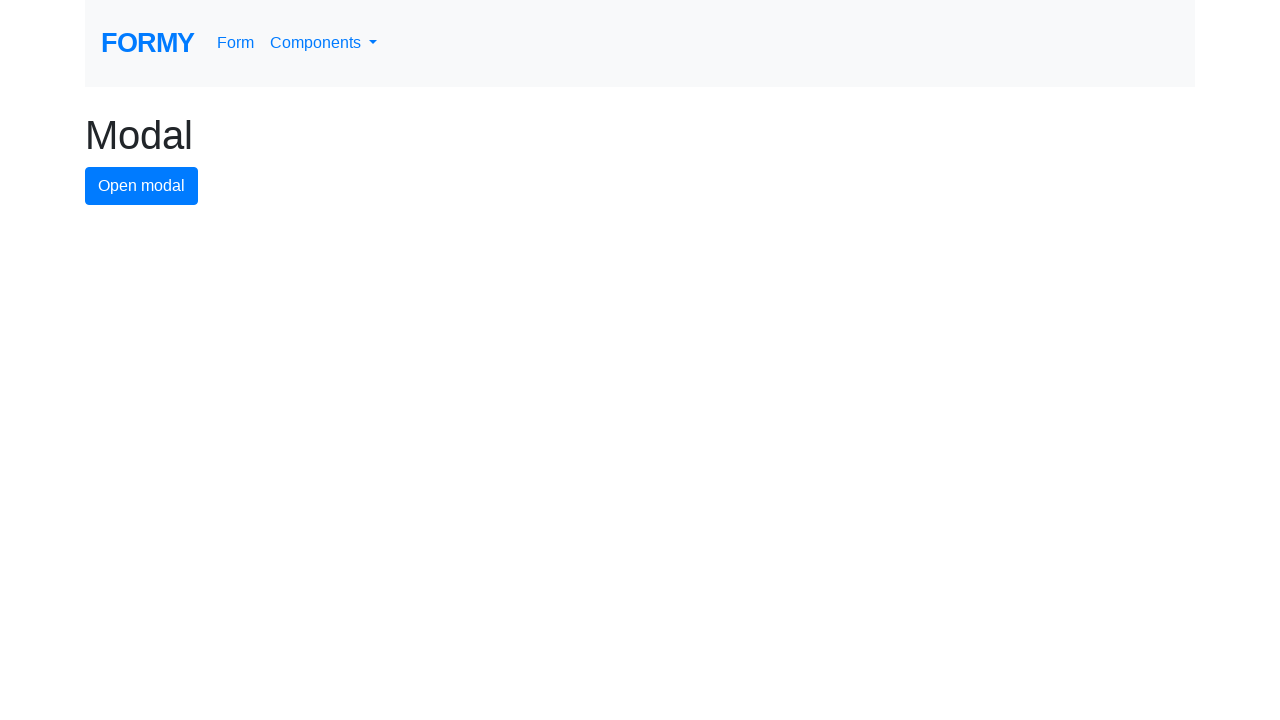

Clicked modal button to open the modal dialog at (142, 186) on #modal-button
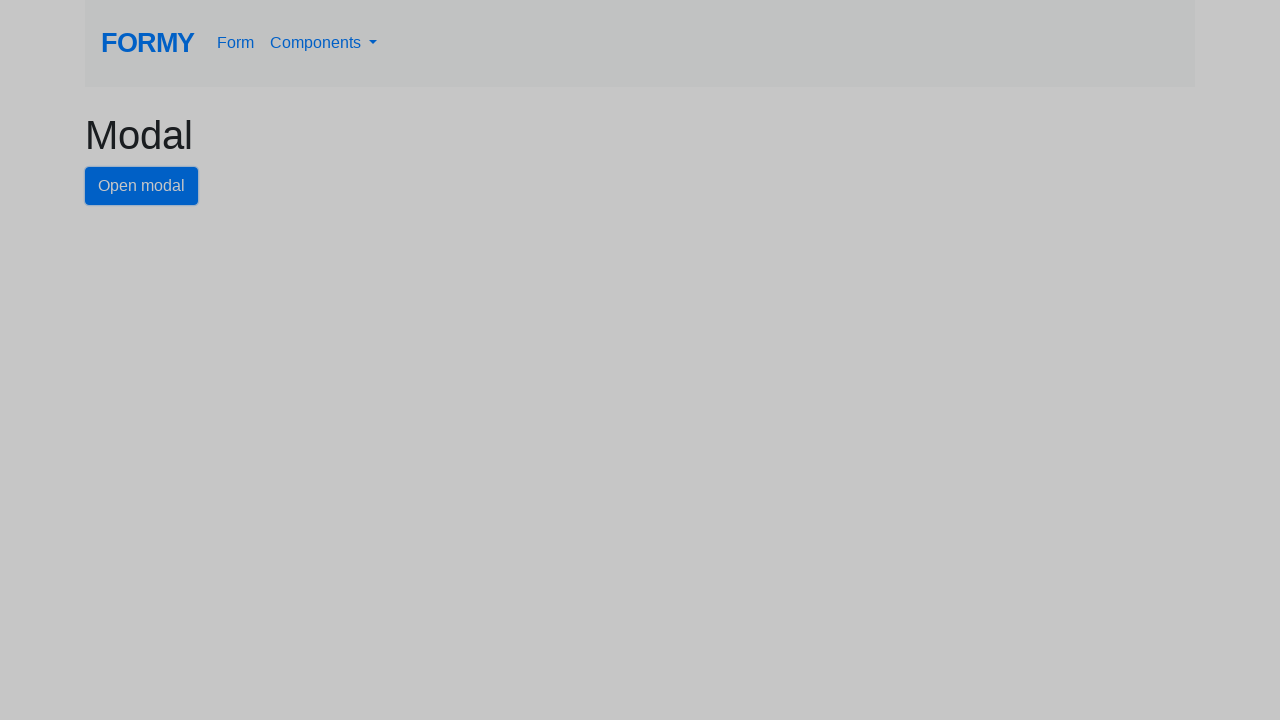

Modal dialog opened and close button became visible
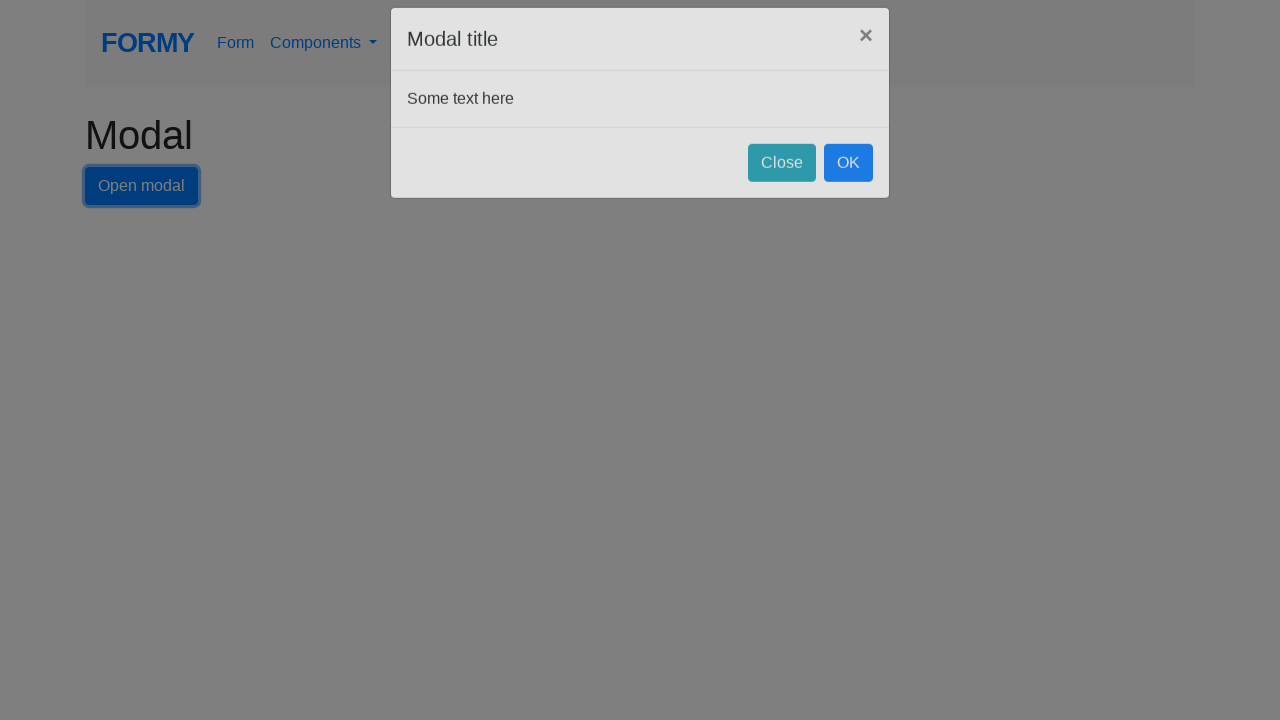

Clicked close button to dismiss the modal at (782, 184) on #close-button
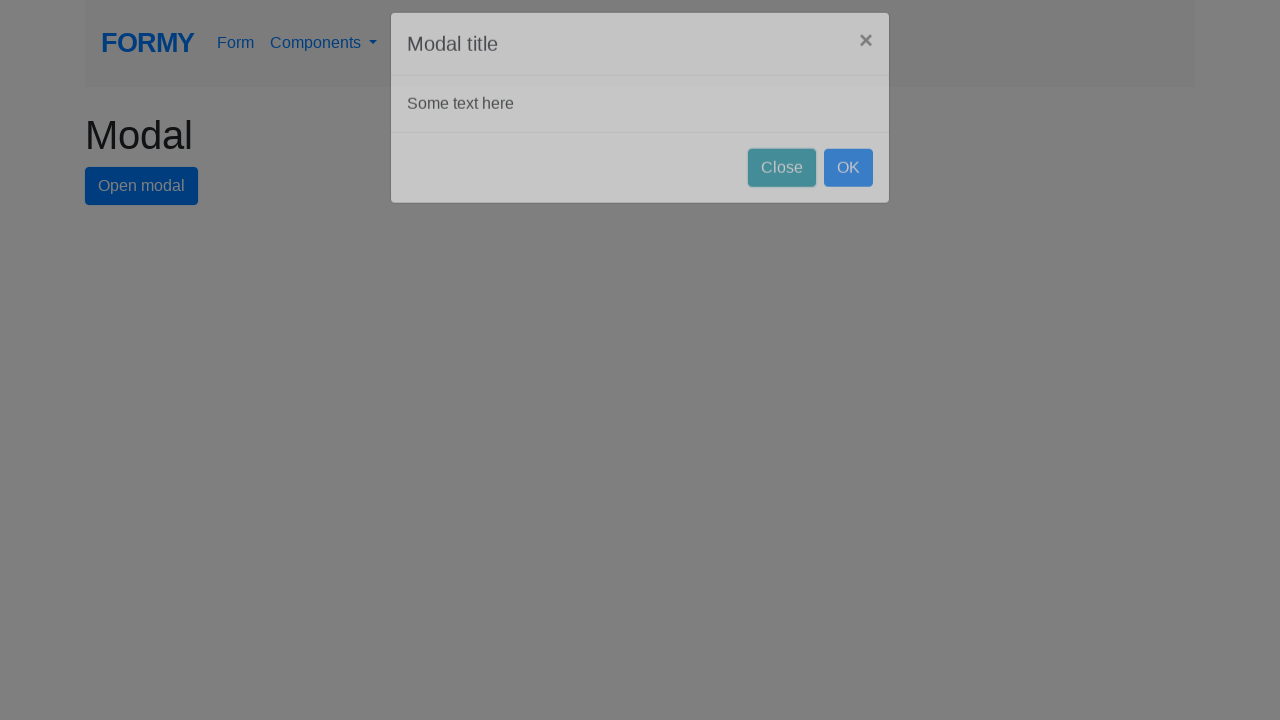

Modal dialog closed successfully
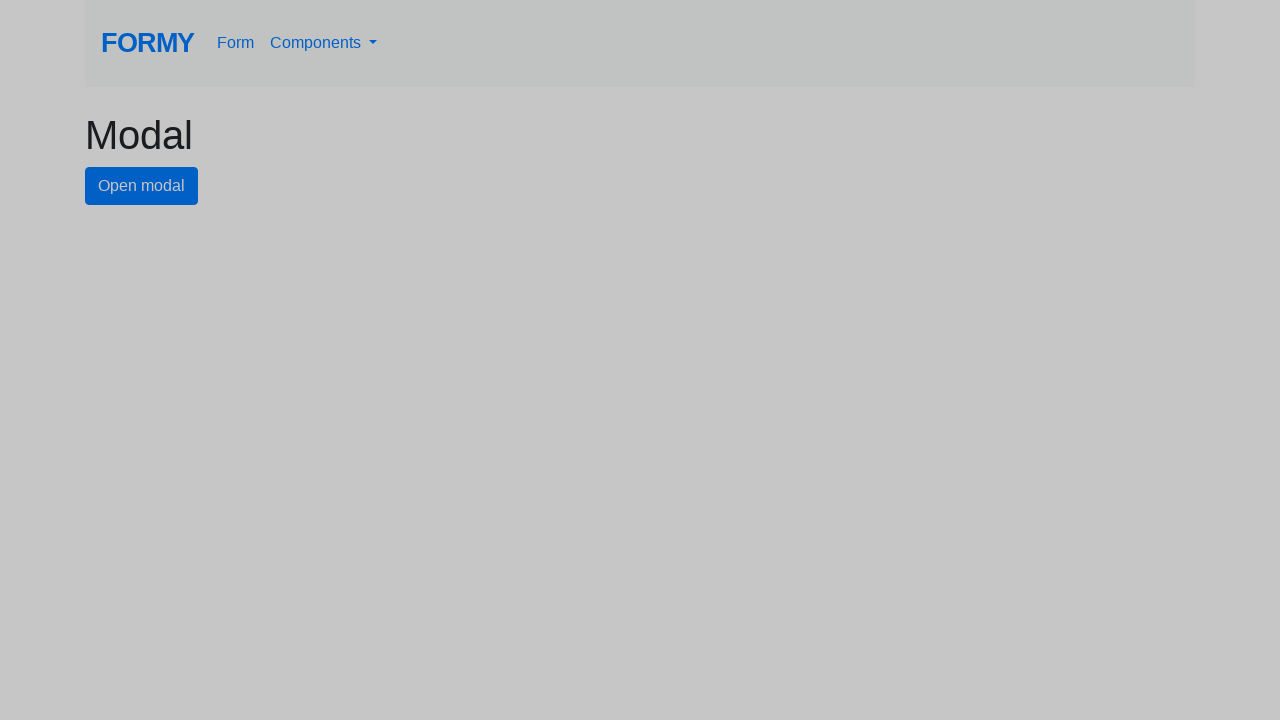

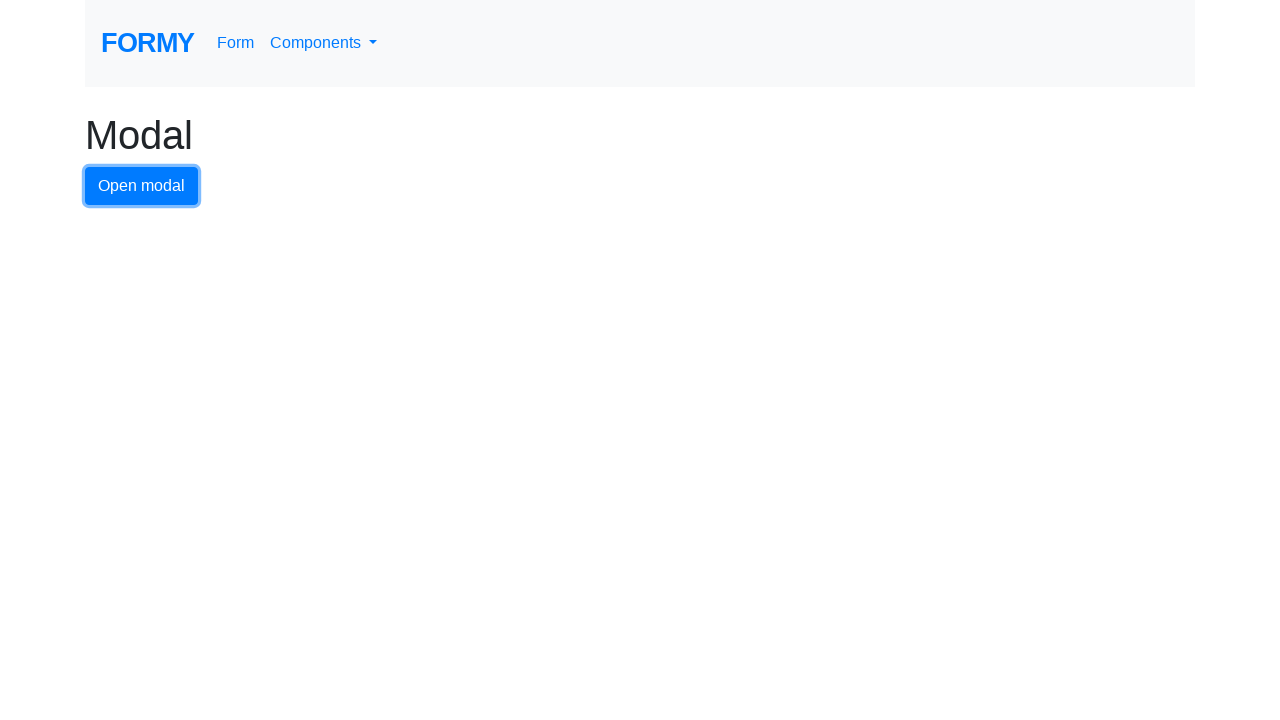